Tests that the complete all checkbox updates state when individual items are completed or cleared

Starting URL: https://demo.playwright.dev/todomvc

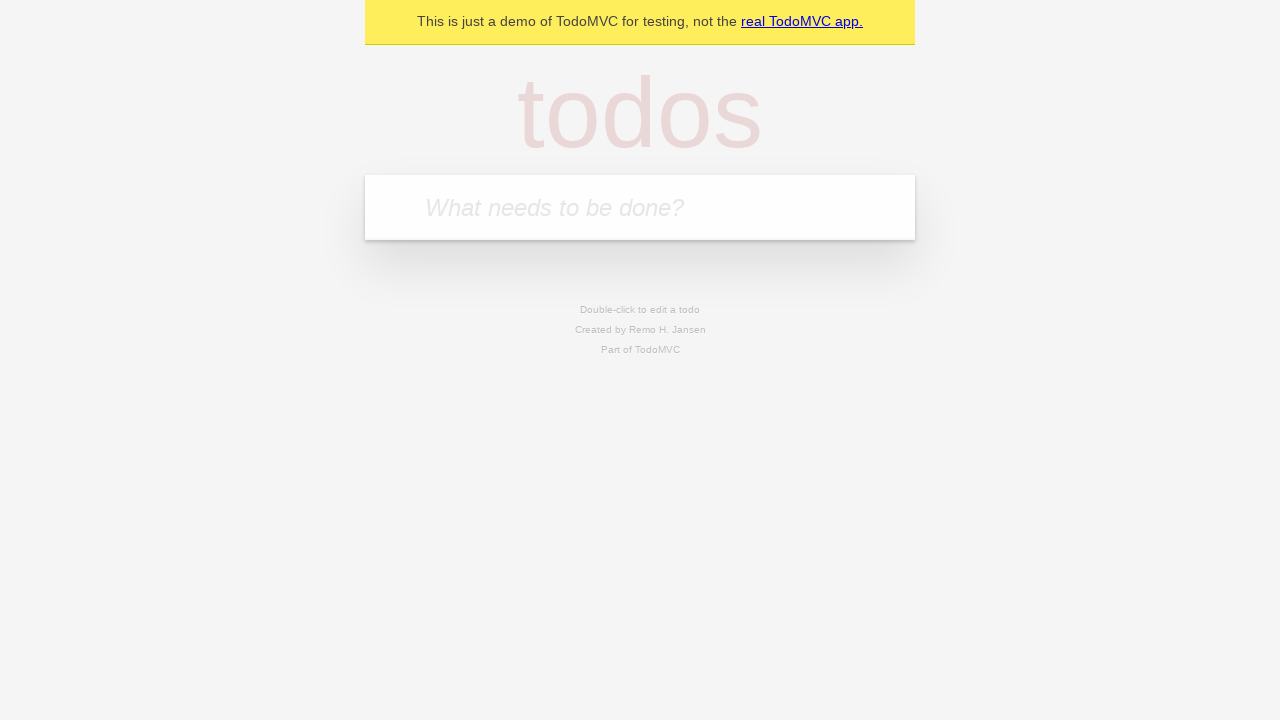

Filled input field with 'buy some cheese' on internal:attr=[placeholder="What needs to be done?"i]
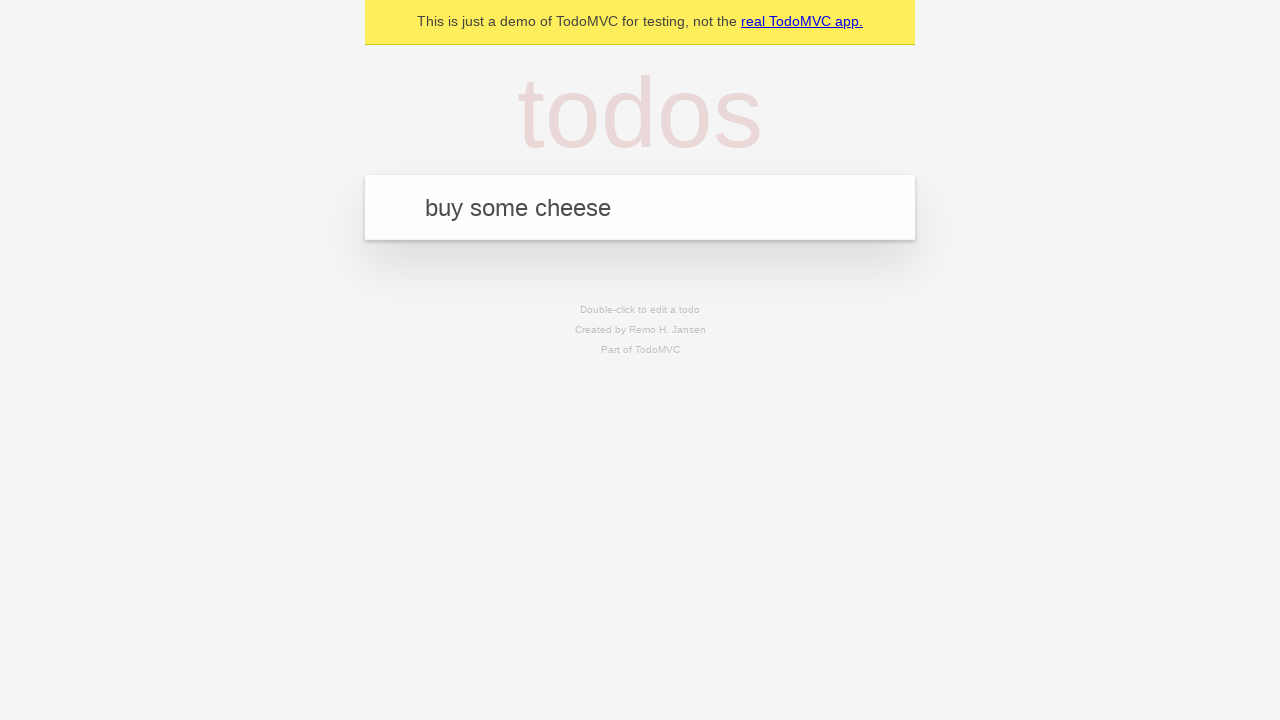

Pressed Enter to create first todo item on internal:attr=[placeholder="What needs to be done?"i]
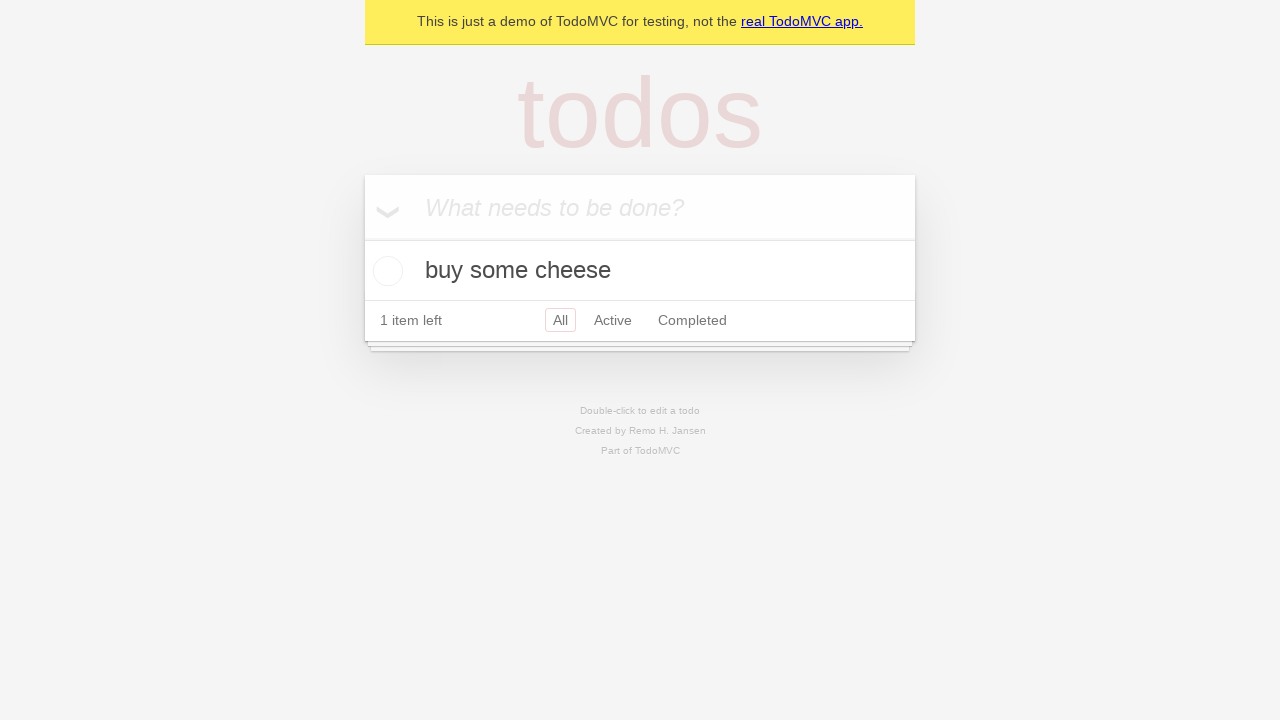

Filled input field with 'feed the cat' on internal:attr=[placeholder="What needs to be done?"i]
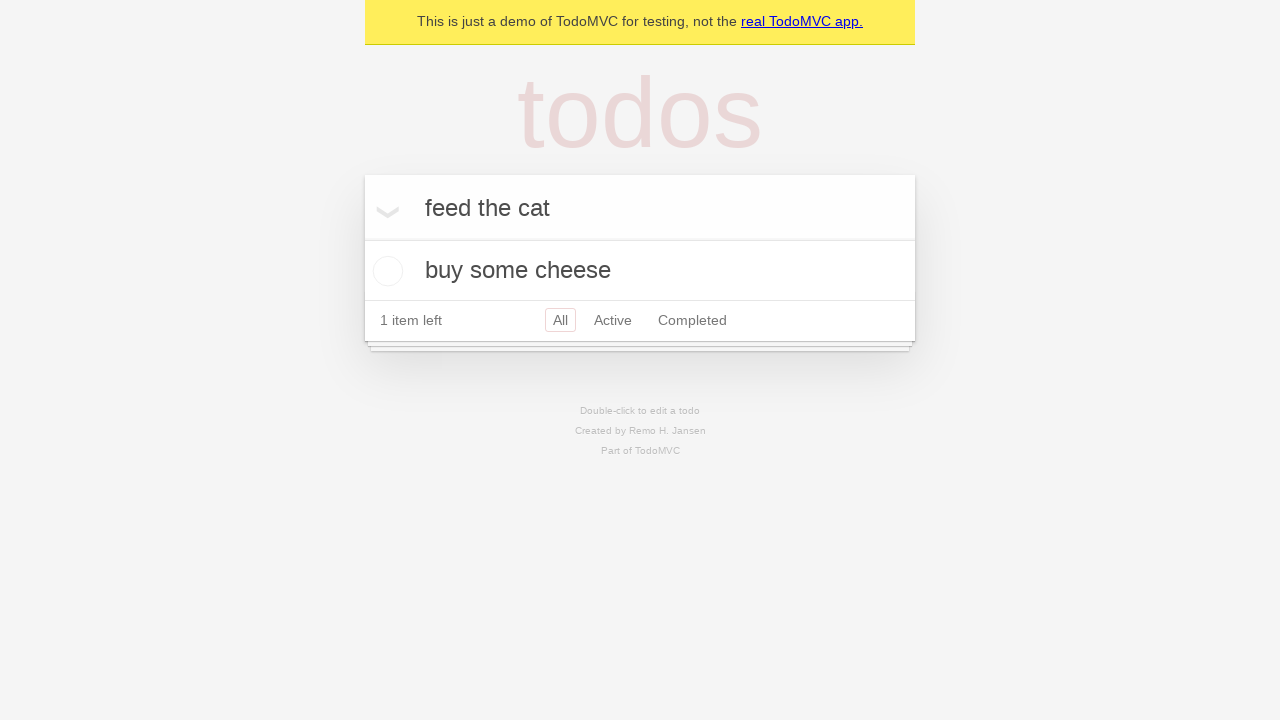

Pressed Enter to create second todo item on internal:attr=[placeholder="What needs to be done?"i]
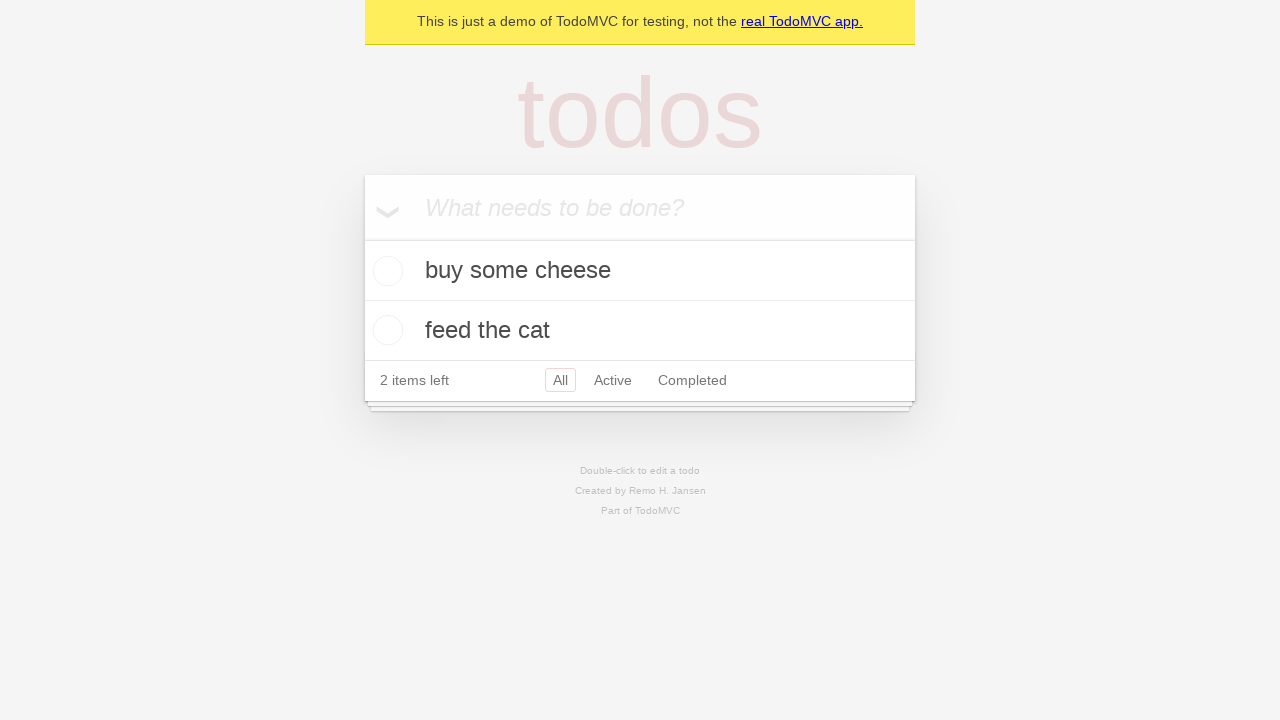

Filled input field with 'book a doctors appointment' on internal:attr=[placeholder="What needs to be done?"i]
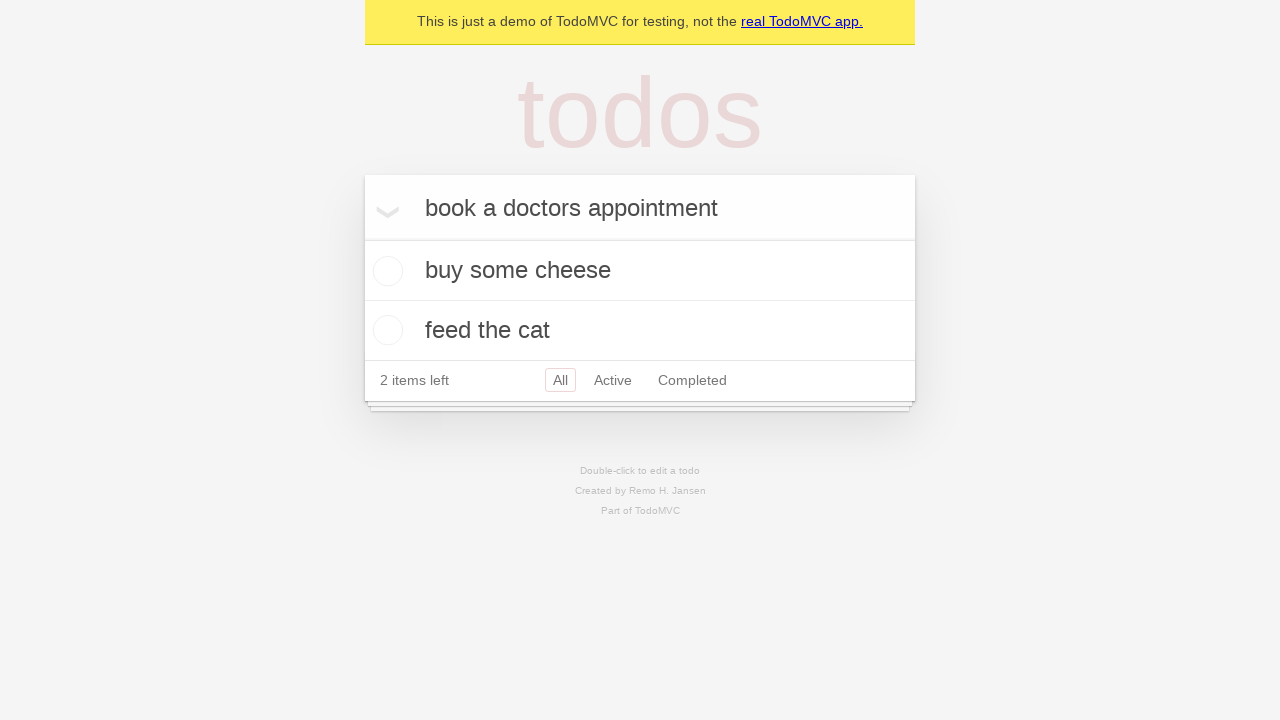

Pressed Enter to create third todo item on internal:attr=[placeholder="What needs to be done?"i]
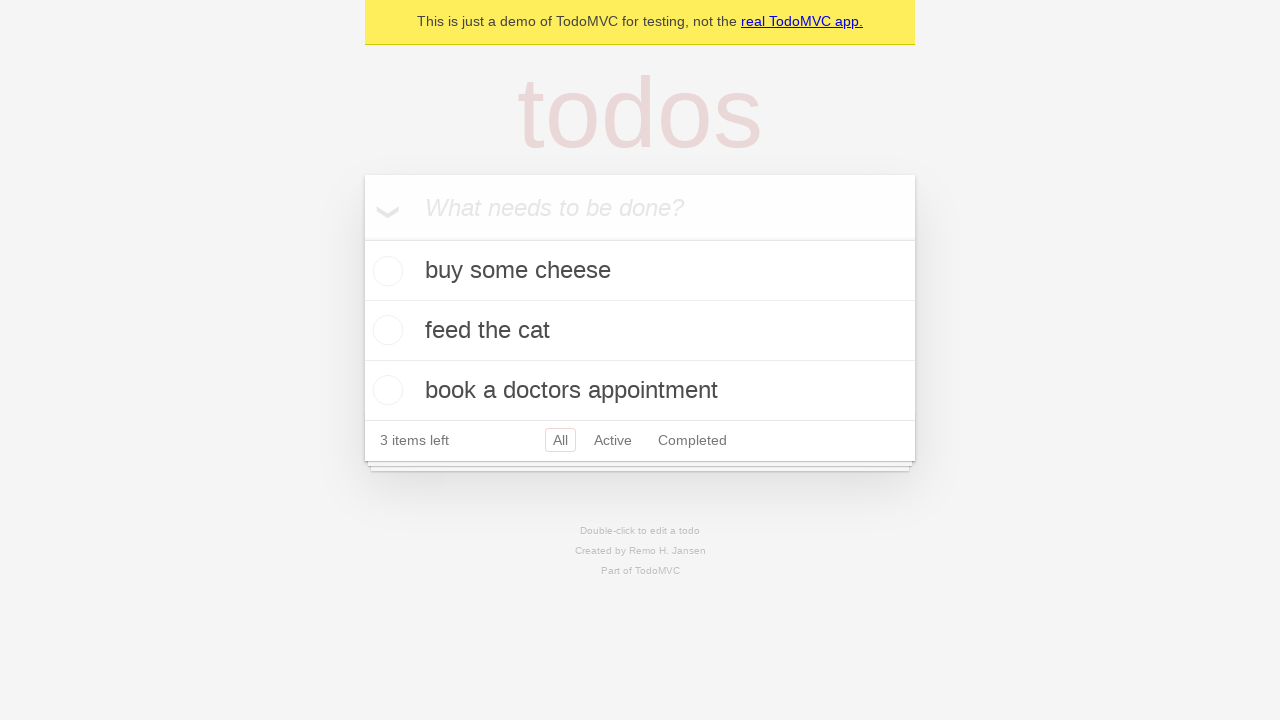

Checked the 'Mark all as complete' checkbox to complete all items at (362, 238) on internal:label="Mark all as complete"i
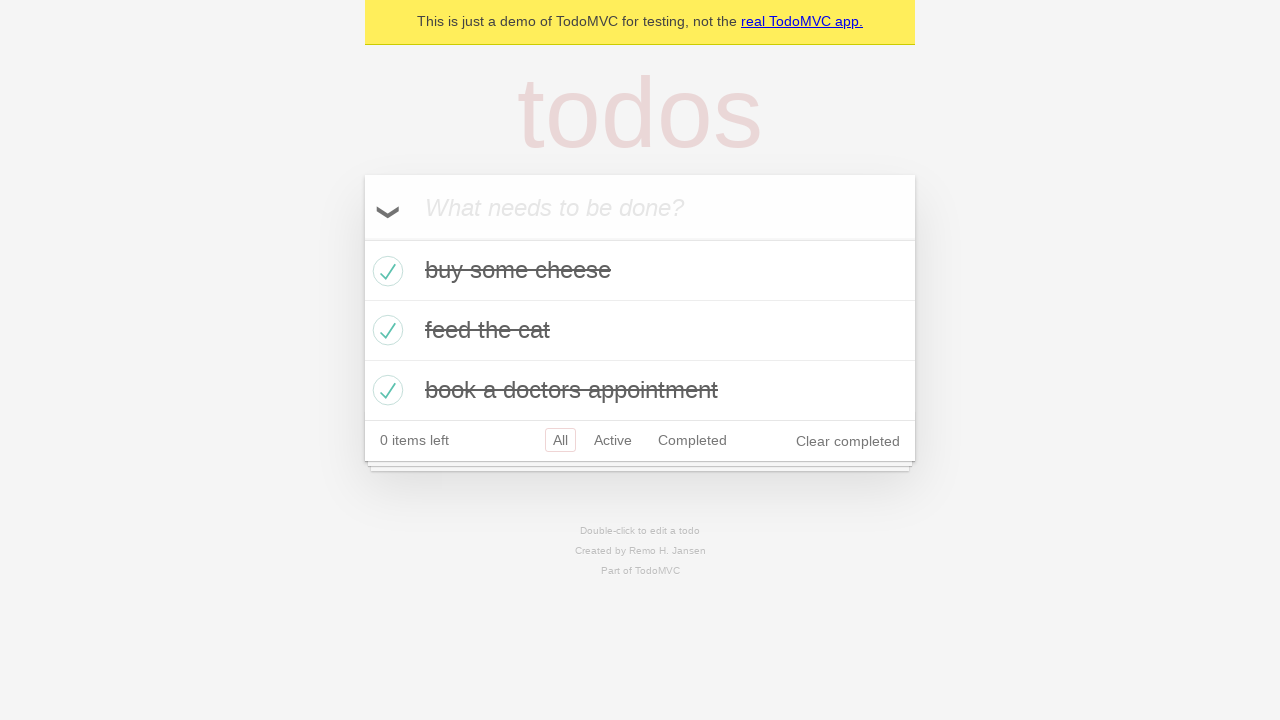

Unchecked the first todo item's checkbox at (385, 271) on internal:testid=[data-testid="todo-item"s] >> nth=0 >> internal:role=checkbox
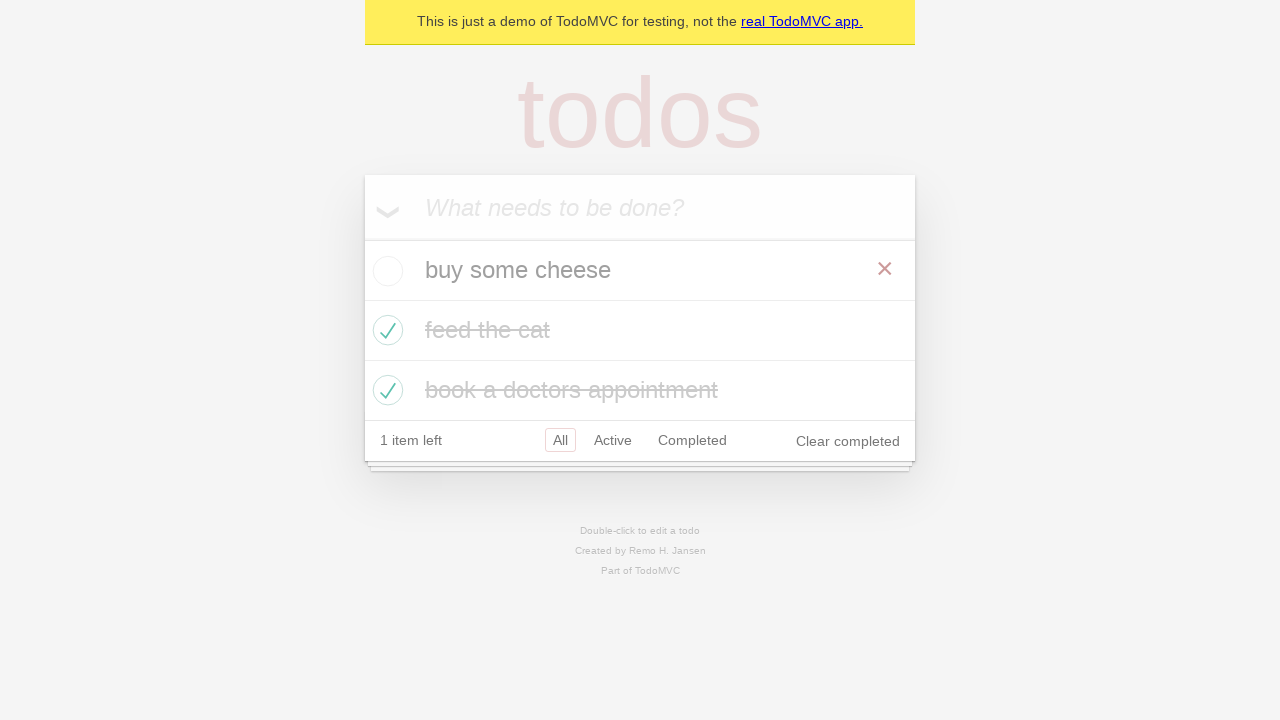

Checked the first todo item's checkbox again at (385, 271) on internal:testid=[data-testid="todo-item"s] >> nth=0 >> internal:role=checkbox
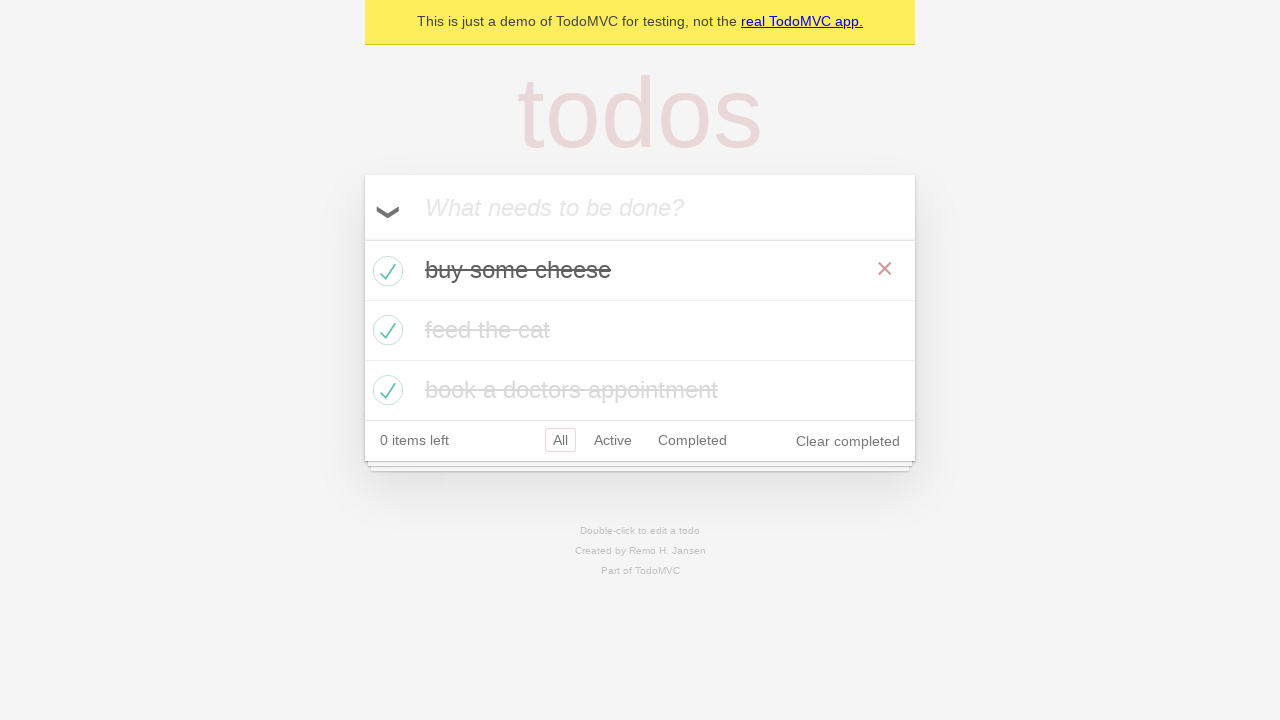

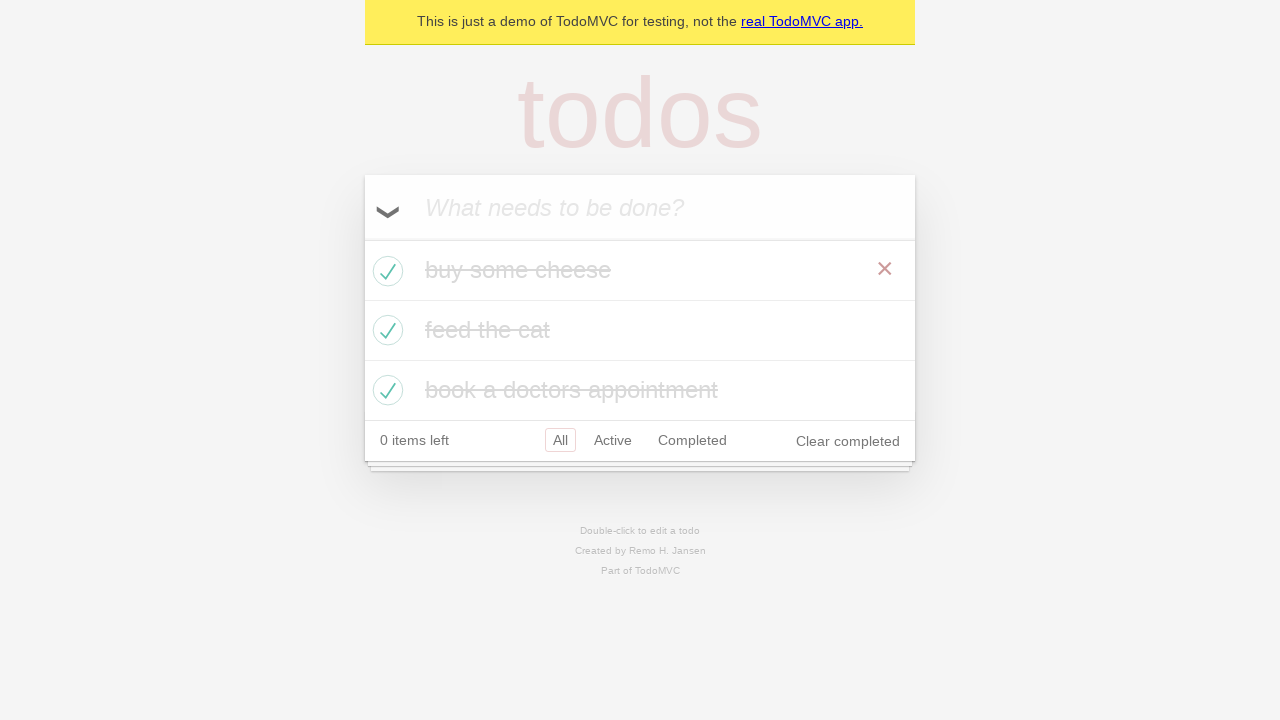